Tests a registration form by filling in first name, last name, and email fields on the PHP Travels registration page

Starting URL: https://phptravels.org/register.php

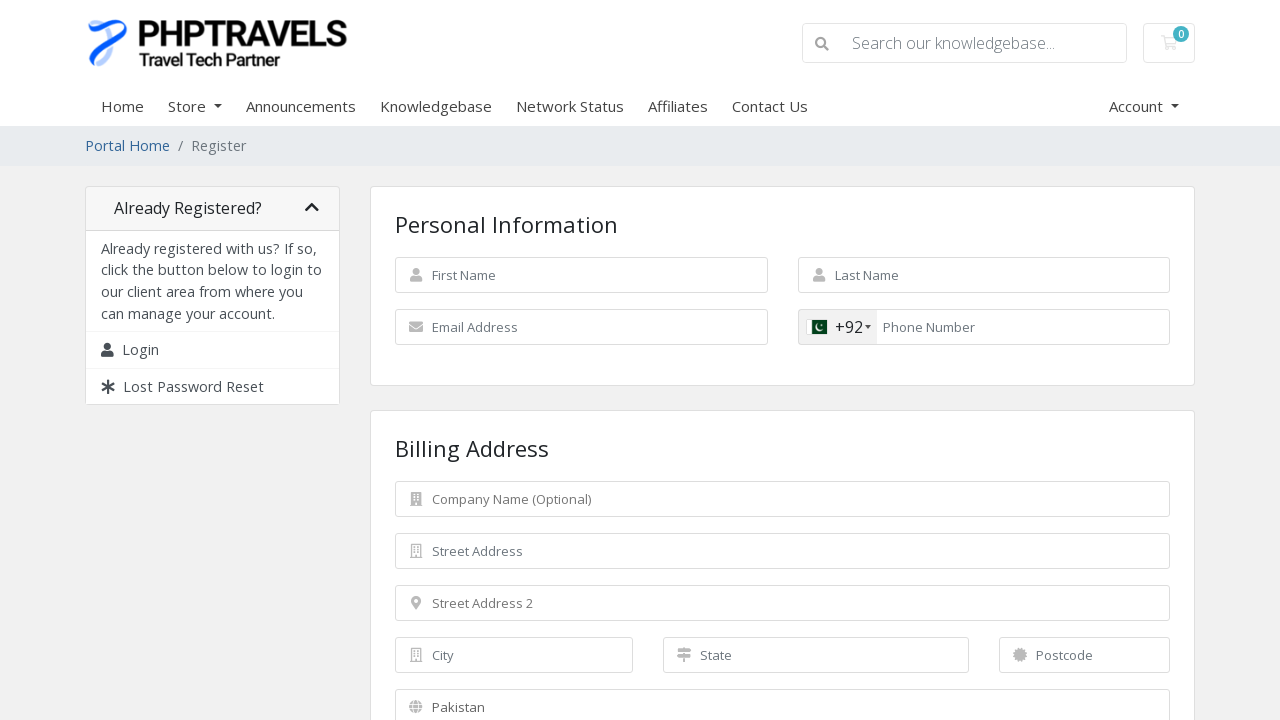

Filled first name field with 'Maria Santos' on #inputFirstName
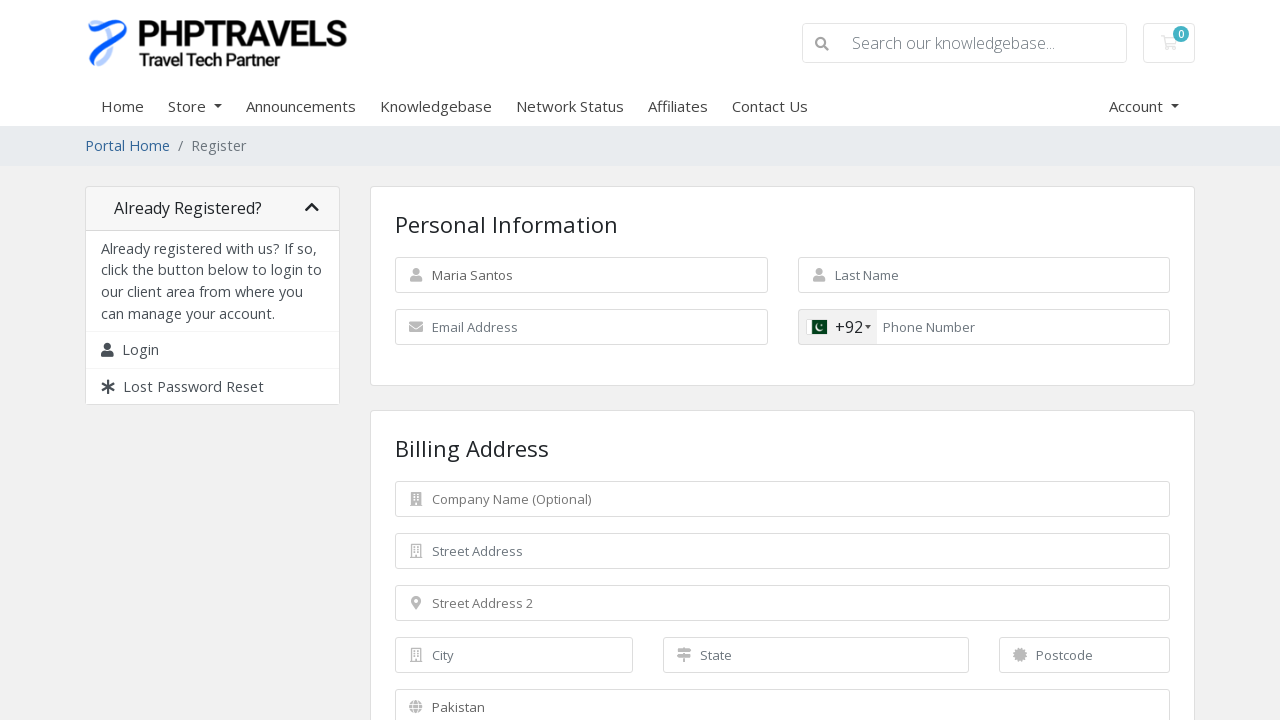

Filled last name field with 'Oliveira' on #inputLastName
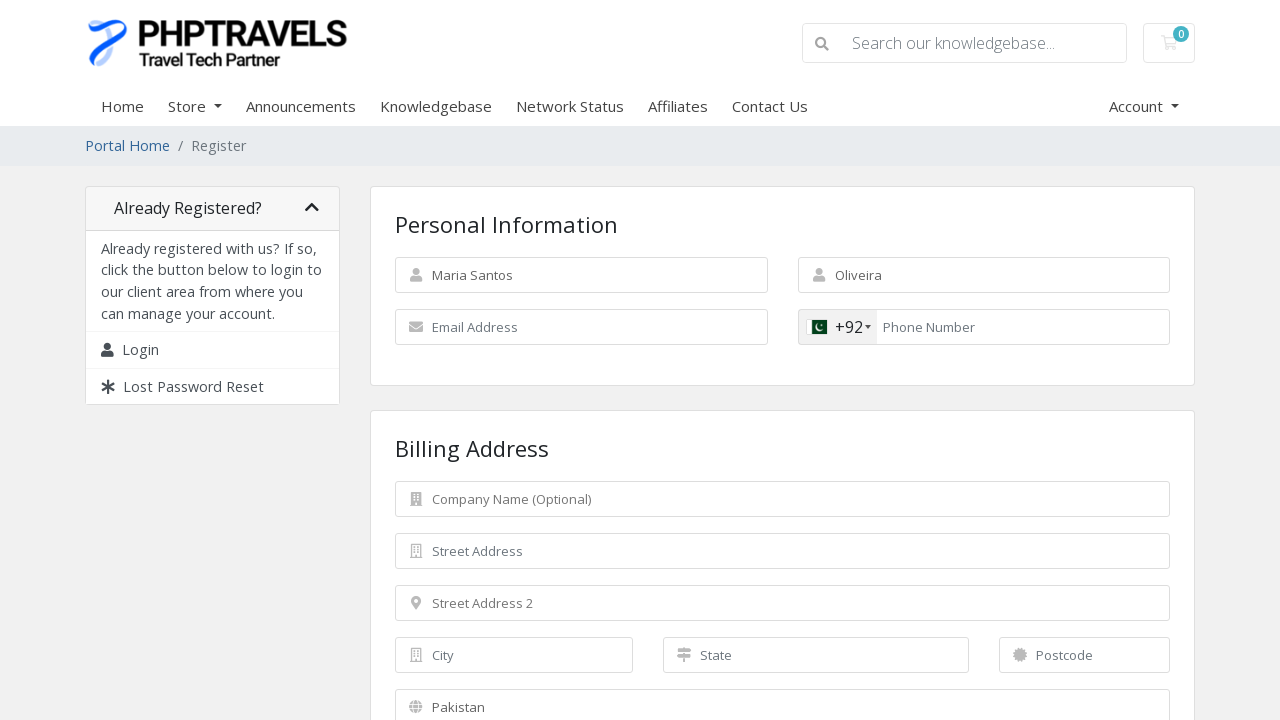

Filled email field with 'maria.santos@example.com' on #inputEmail
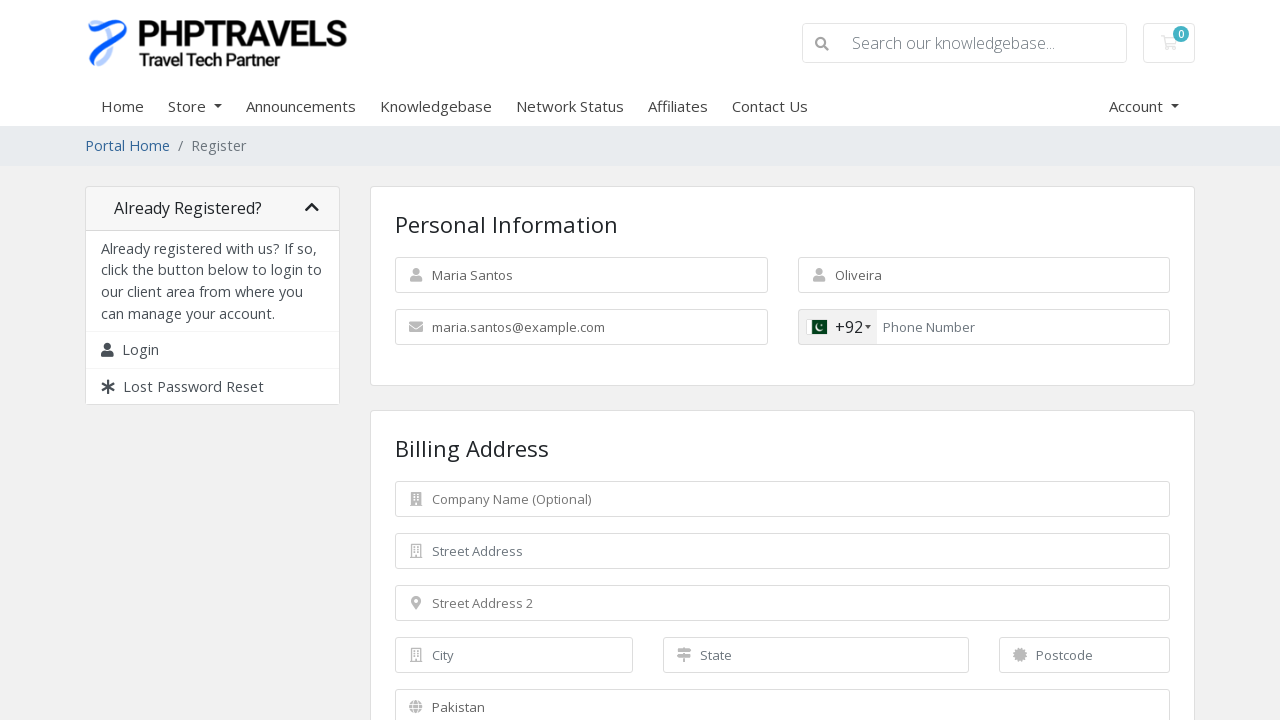

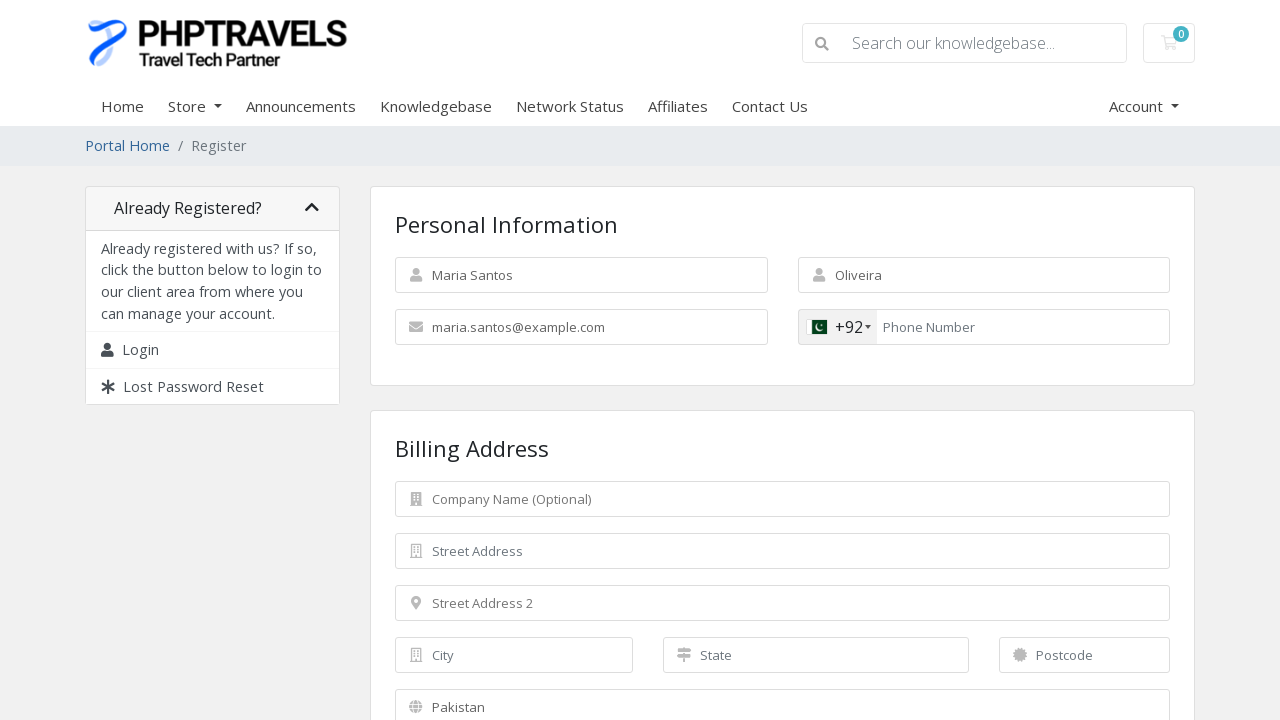